Tests adding todo items to the list by filling the input field and pressing Enter for two items, then verifying they appear in the list

Starting URL: https://demo.playwright.dev/todomvc

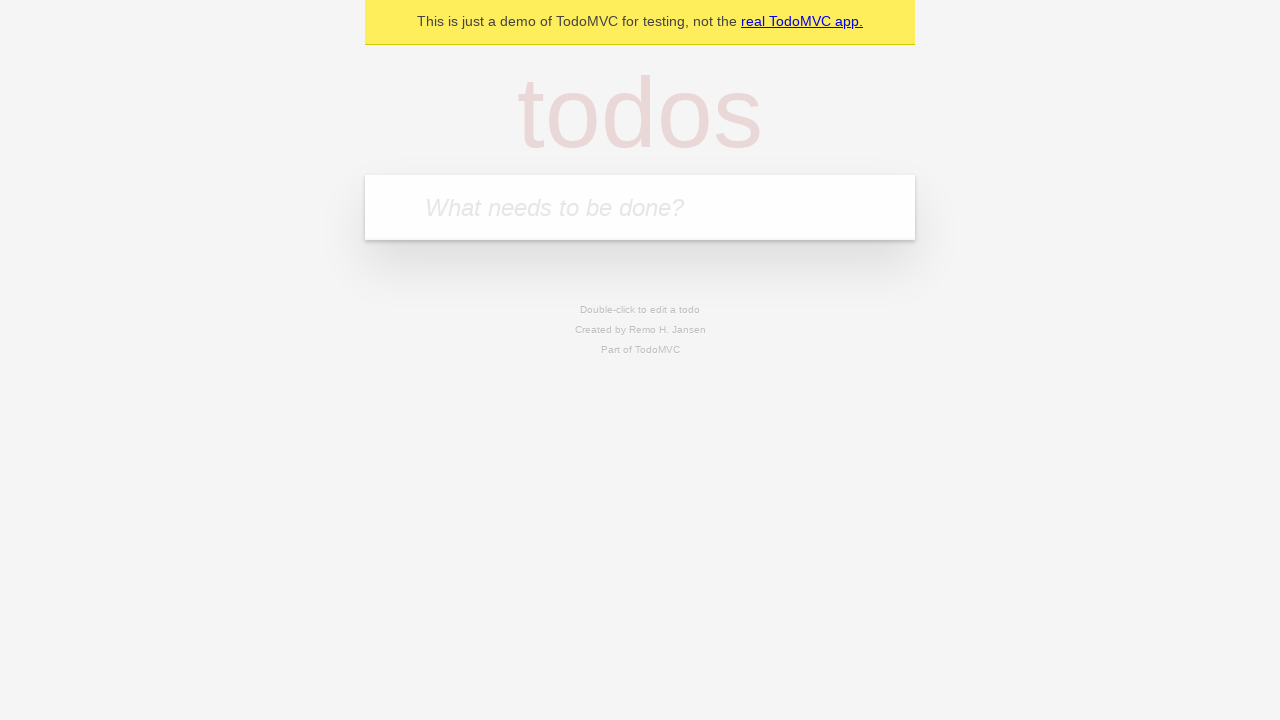

Filled todo input field with 'buy some cheese' on internal:attr=[placeholder="What needs to be done?"i]
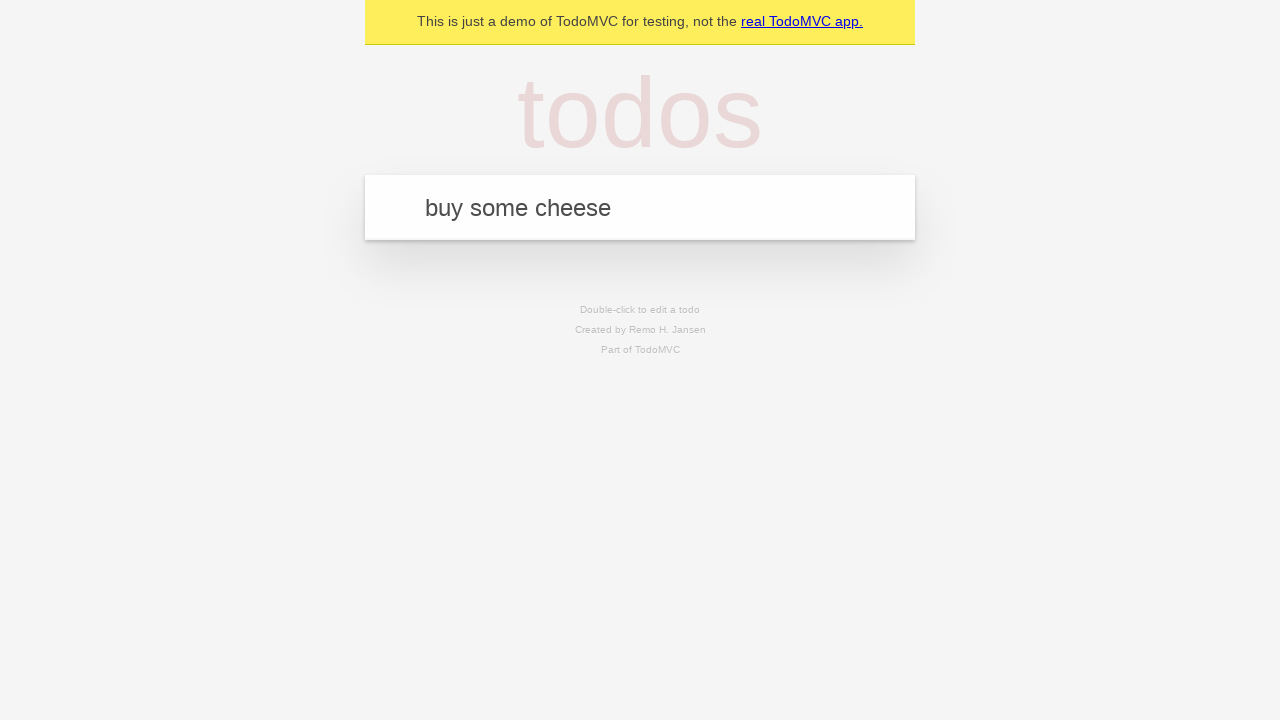

Pressed Enter to add first todo item on internal:attr=[placeholder="What needs to be done?"i]
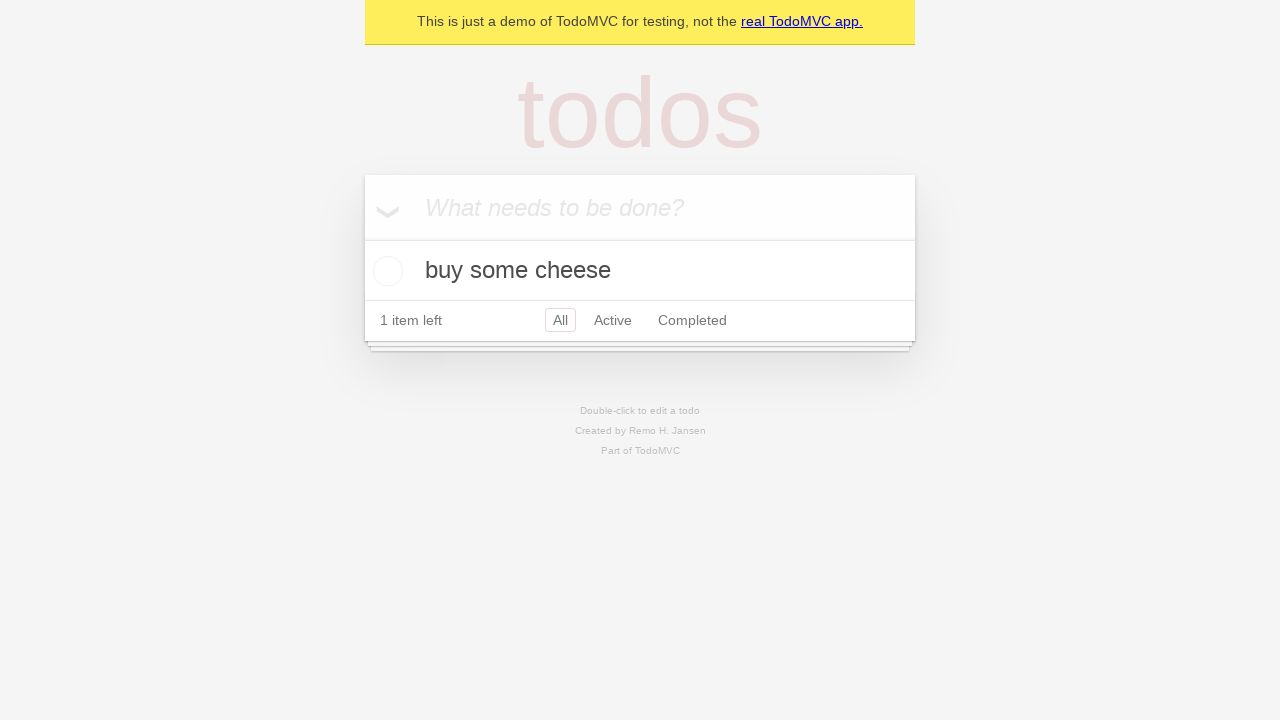

First todo item appeared in the list
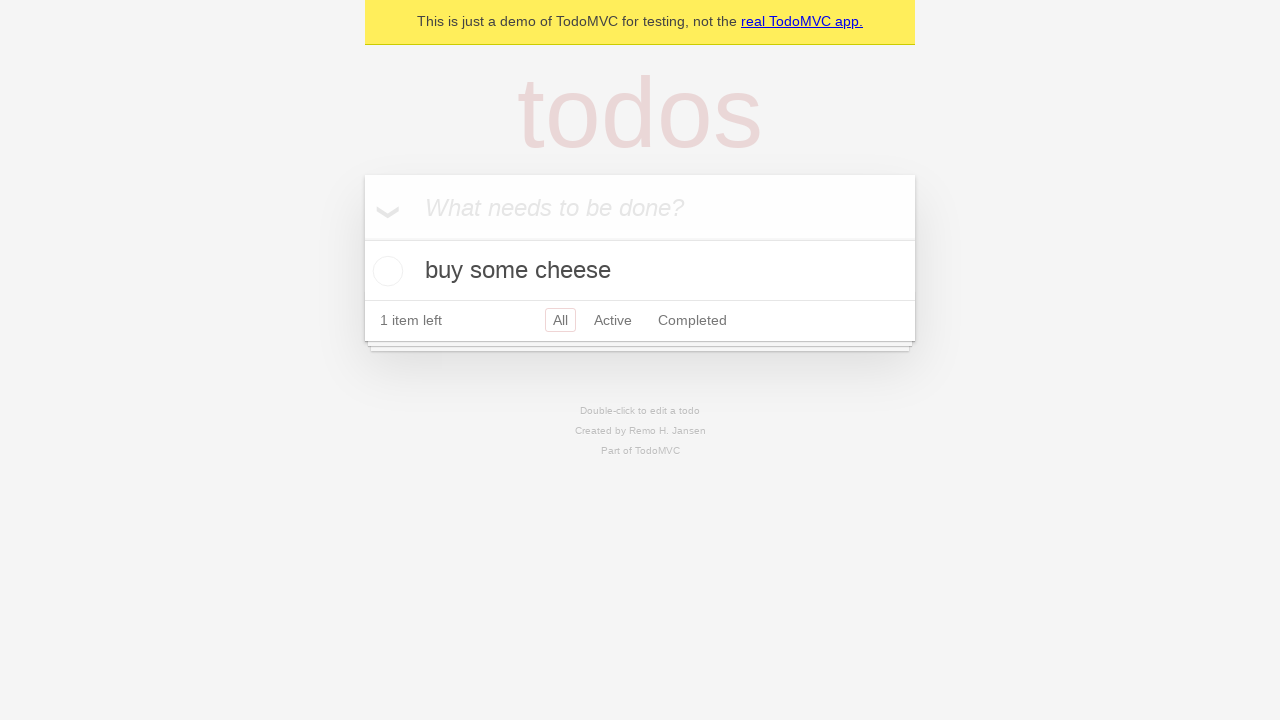

Filled todo input field with 'feed the cat' on internal:attr=[placeholder="What needs to be done?"i]
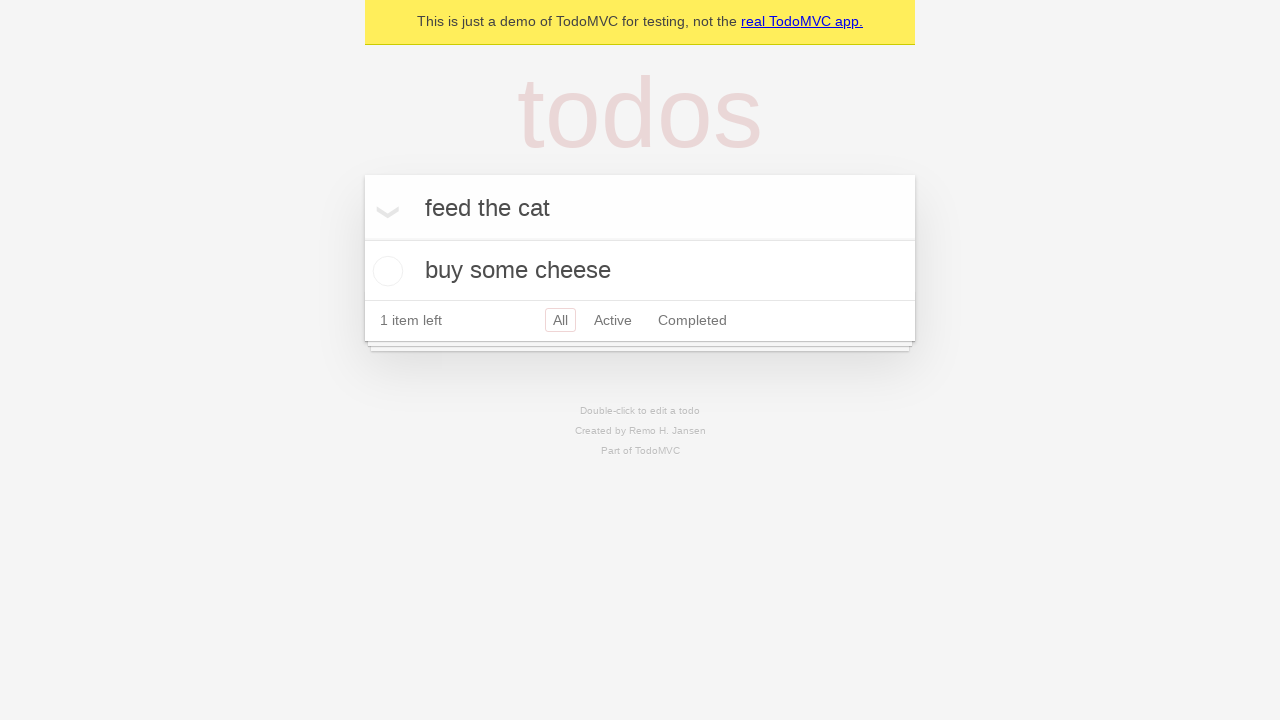

Pressed Enter to add second todo item on internal:attr=[placeholder="What needs to be done?"i]
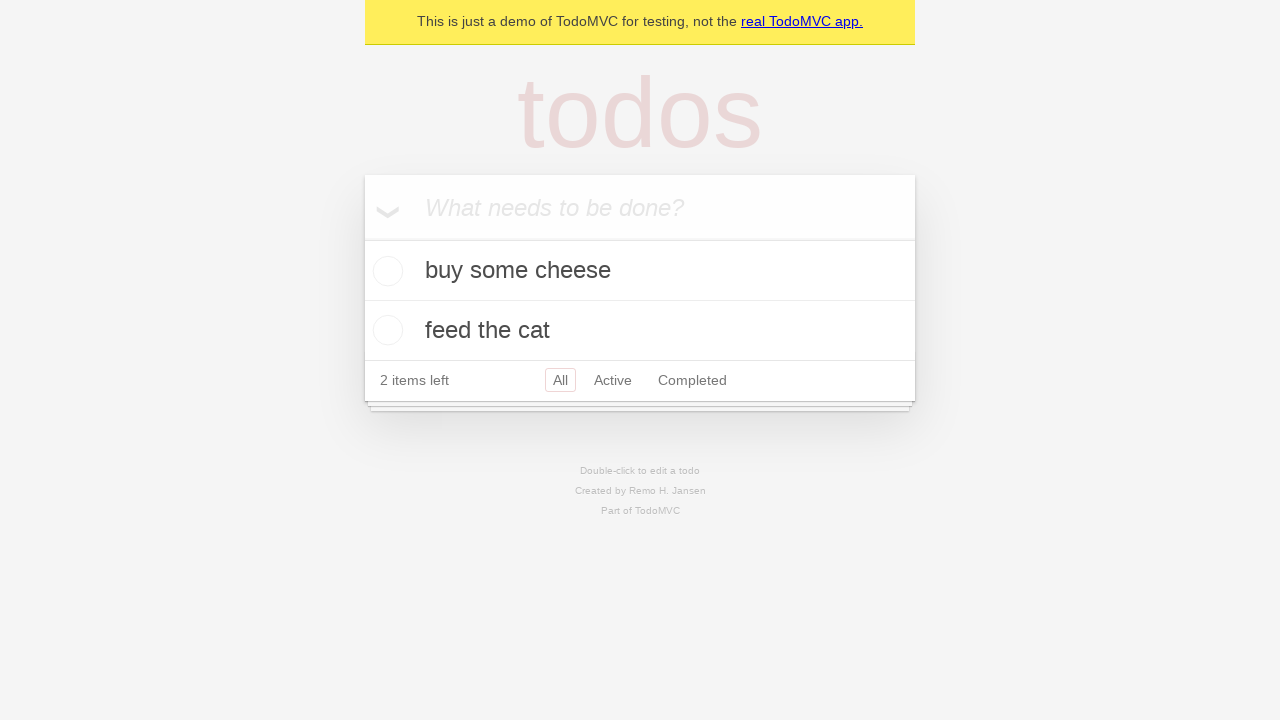

Both todo items now appear in the list
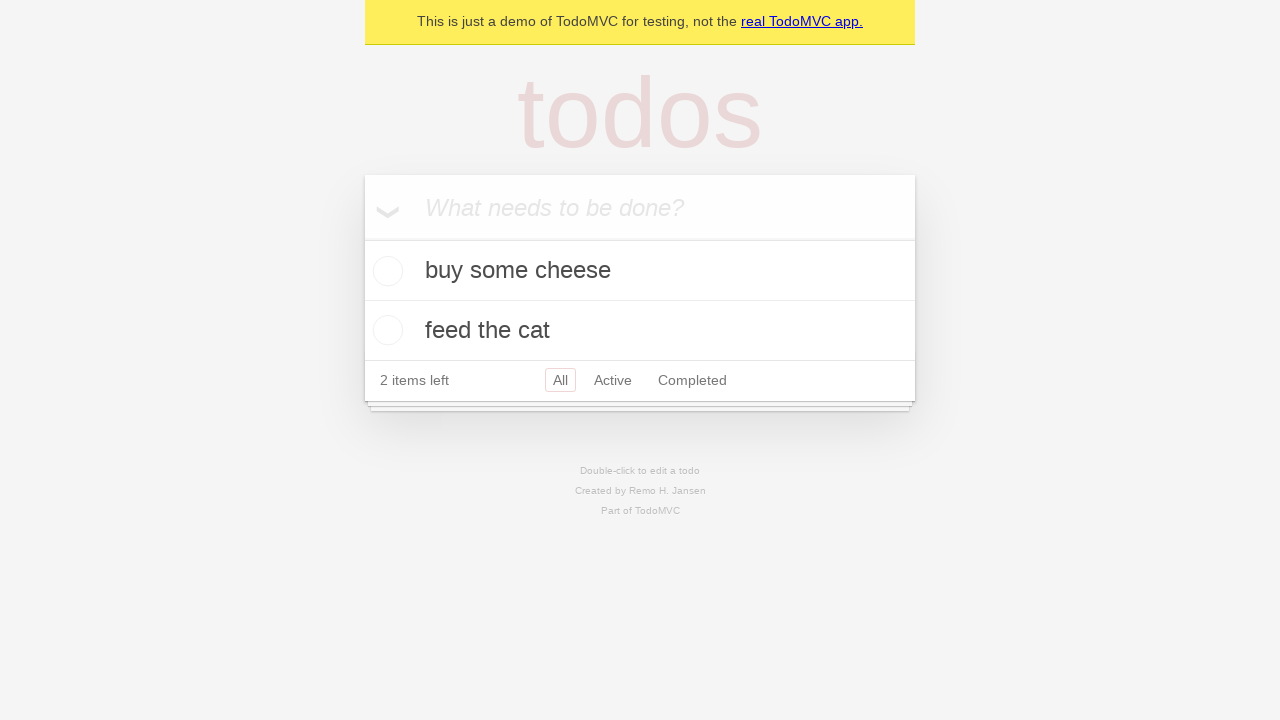

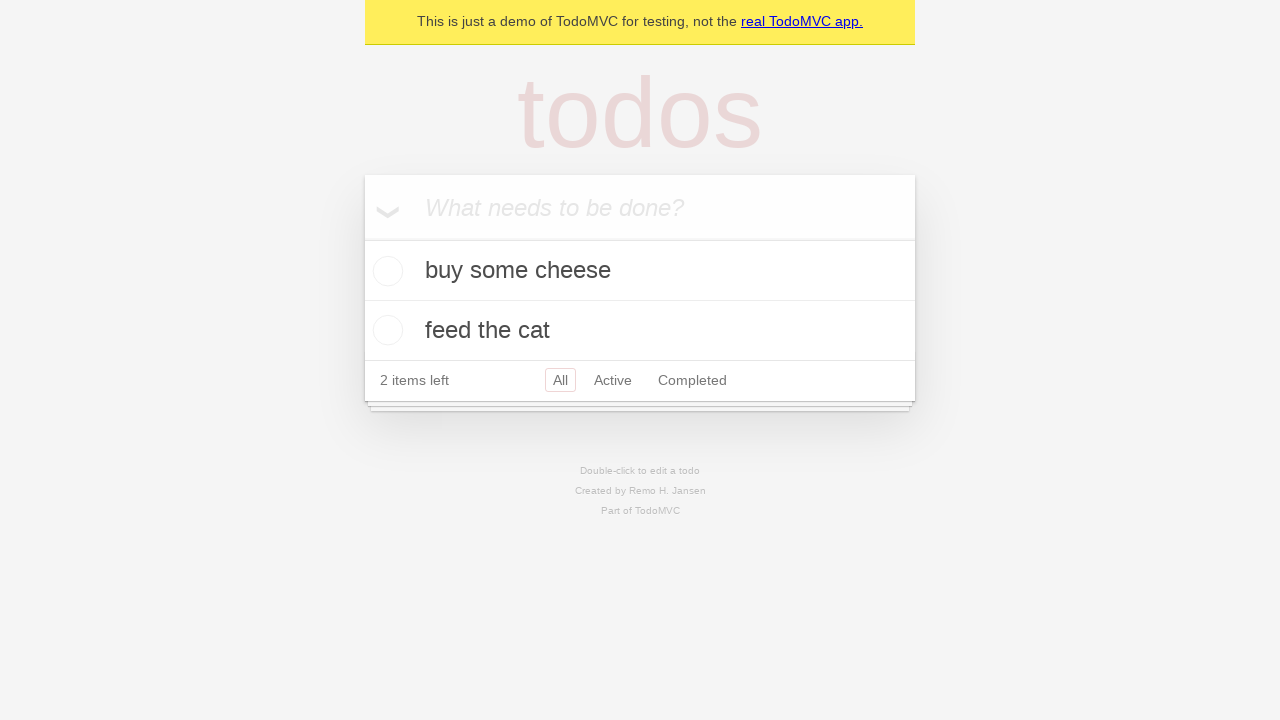